Tests keyboard combination Ctrl+A (select all) on a practice page using Actions class

Starting URL: https://letskodeit.teachable.com/p/practice

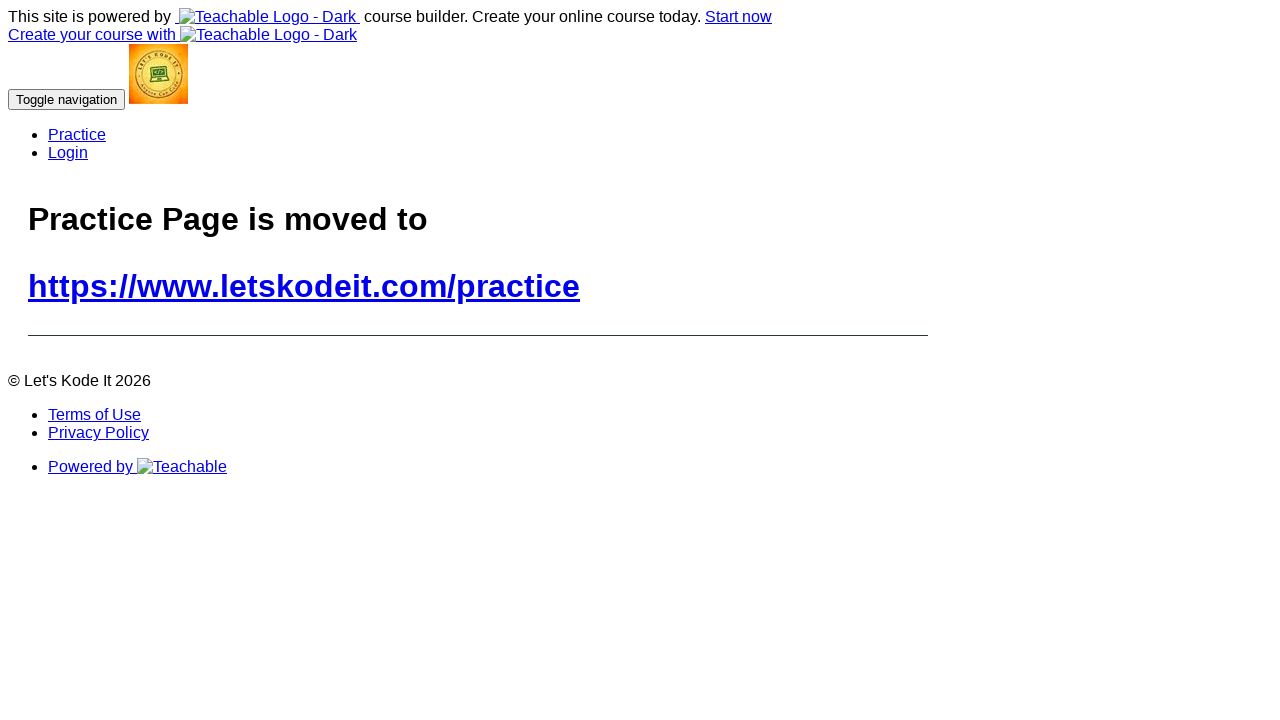

Pressed Ctrl+A to select all content on the practice page
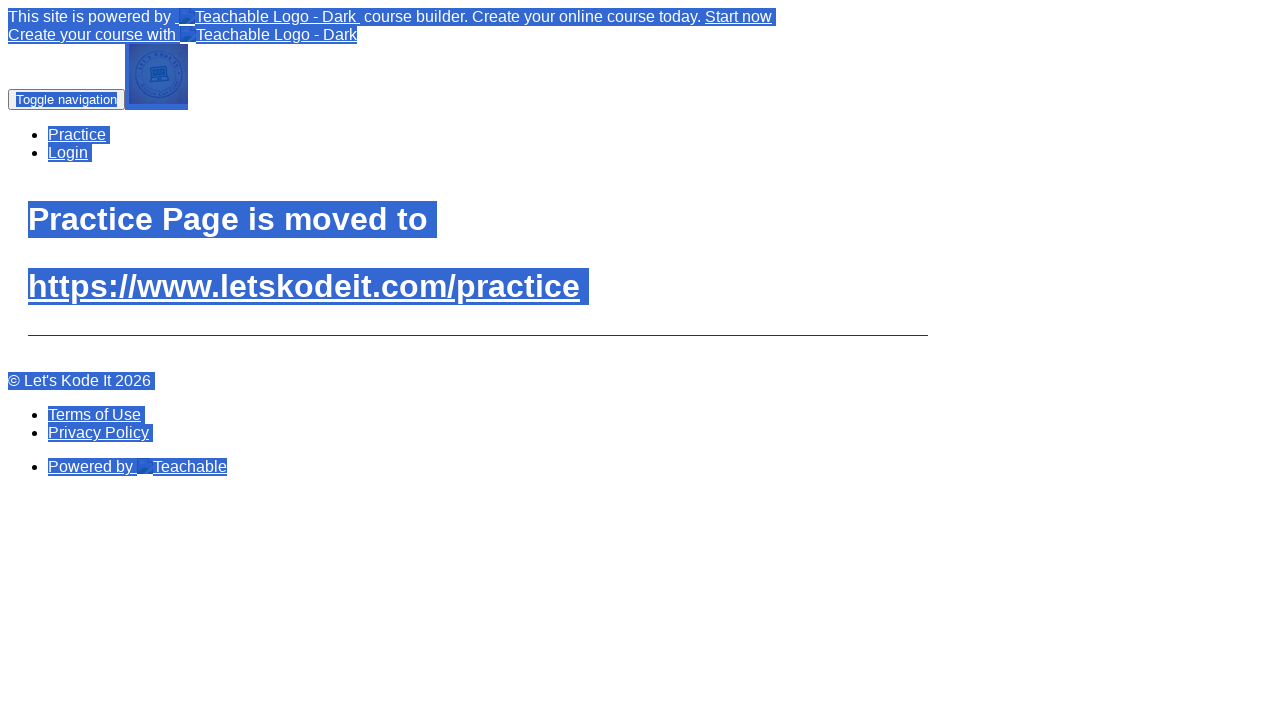

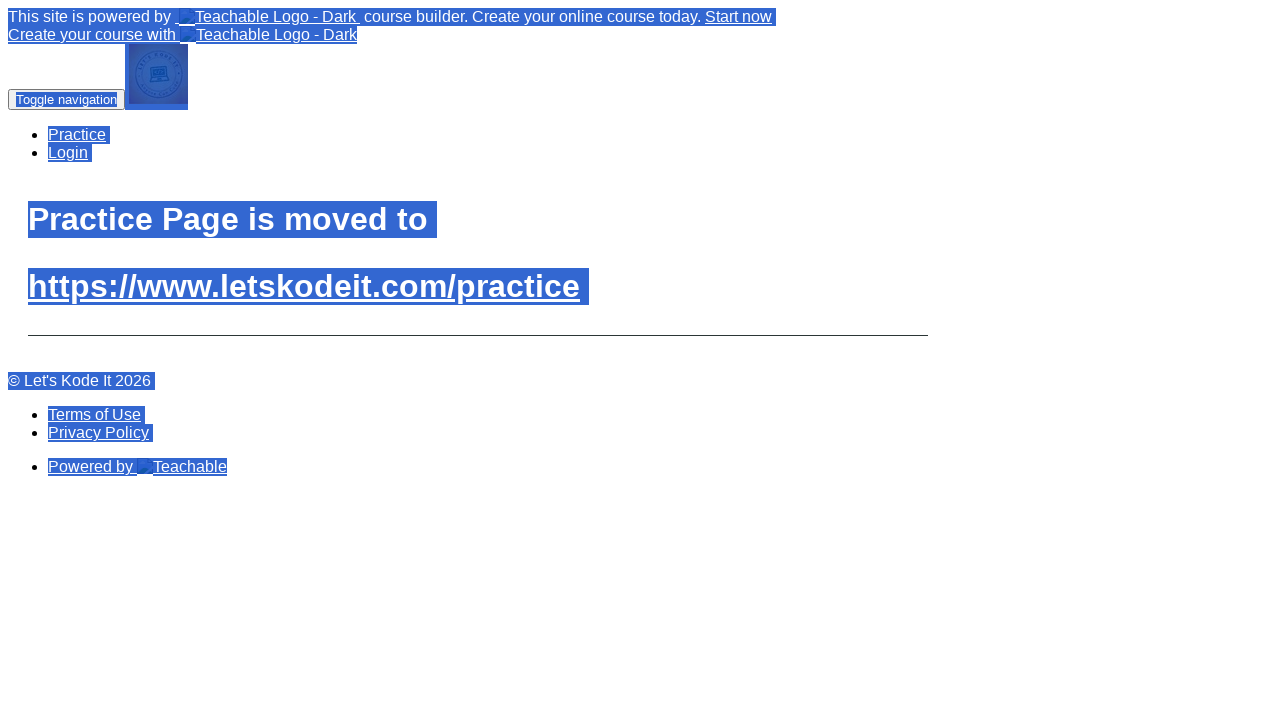